Tests injecting jQuery and jQuery Growl library into a page to display notification messages in the browser. Demonstrates using execute_script to dynamically add JavaScript libraries and trigger visual notifications.

Starting URL: http://the-internet.herokuapp.com

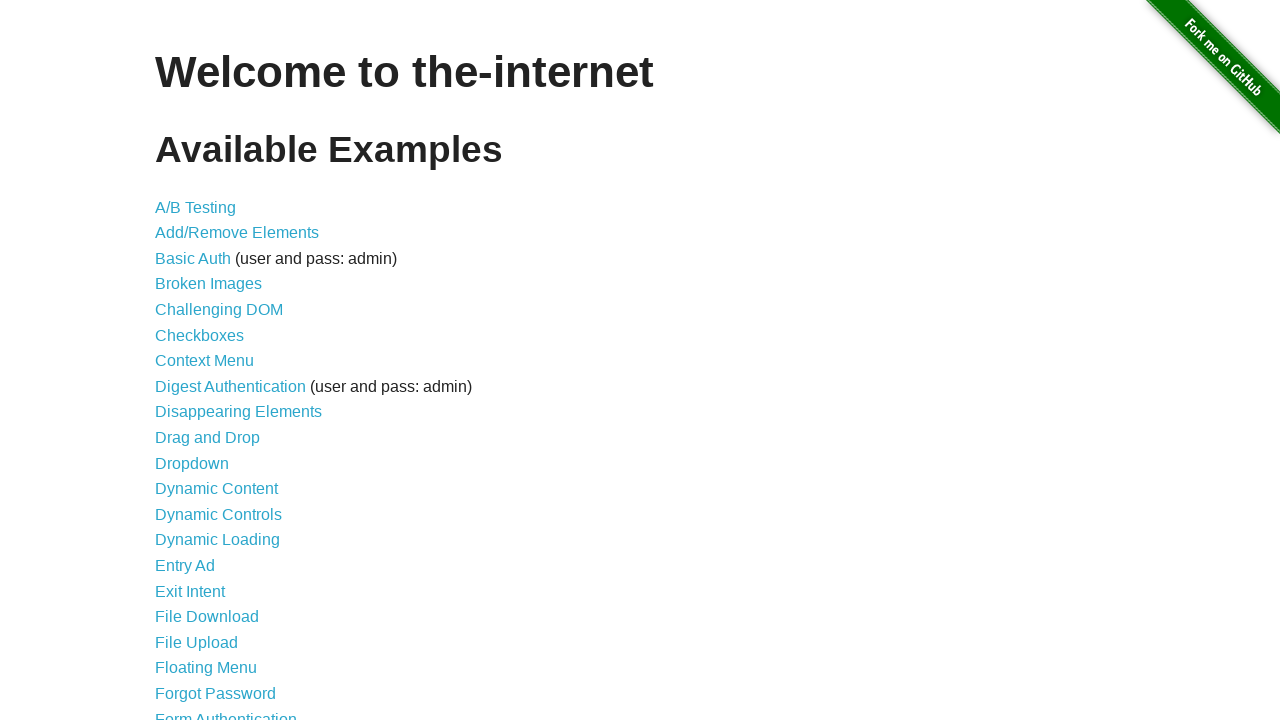

Injected jQuery library into page if not already present
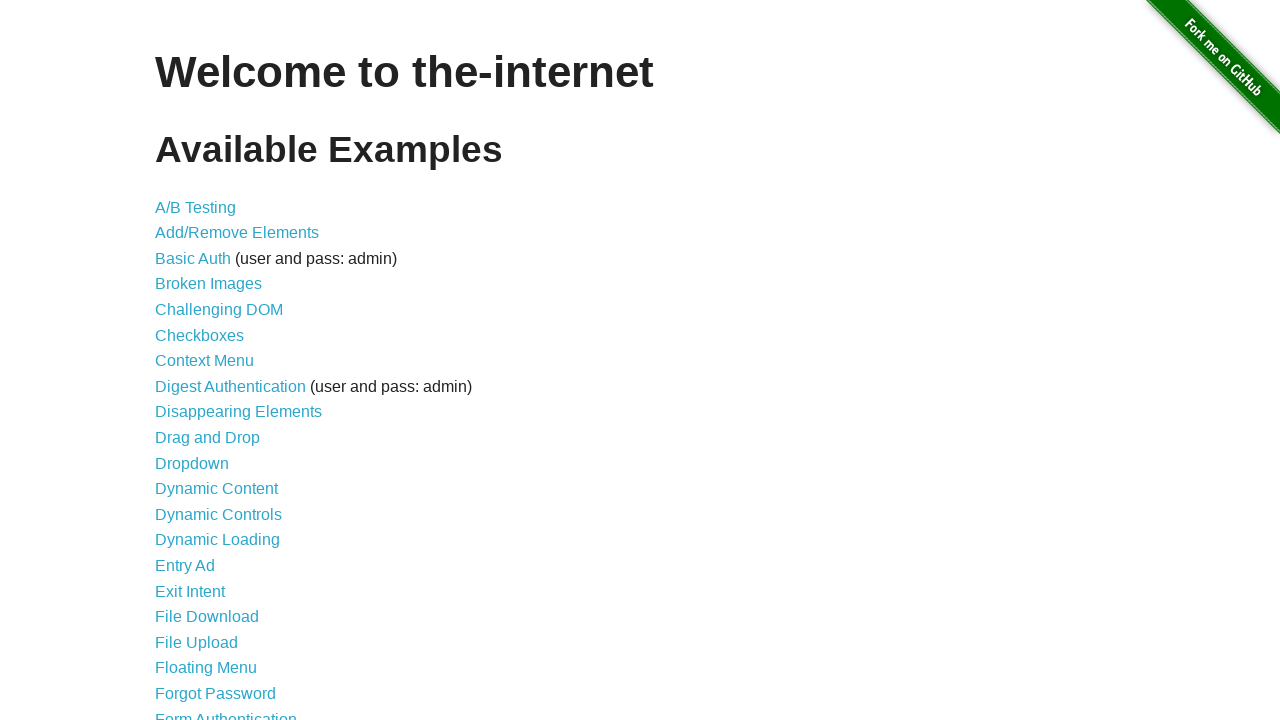

Waited for jQuery to load and become available
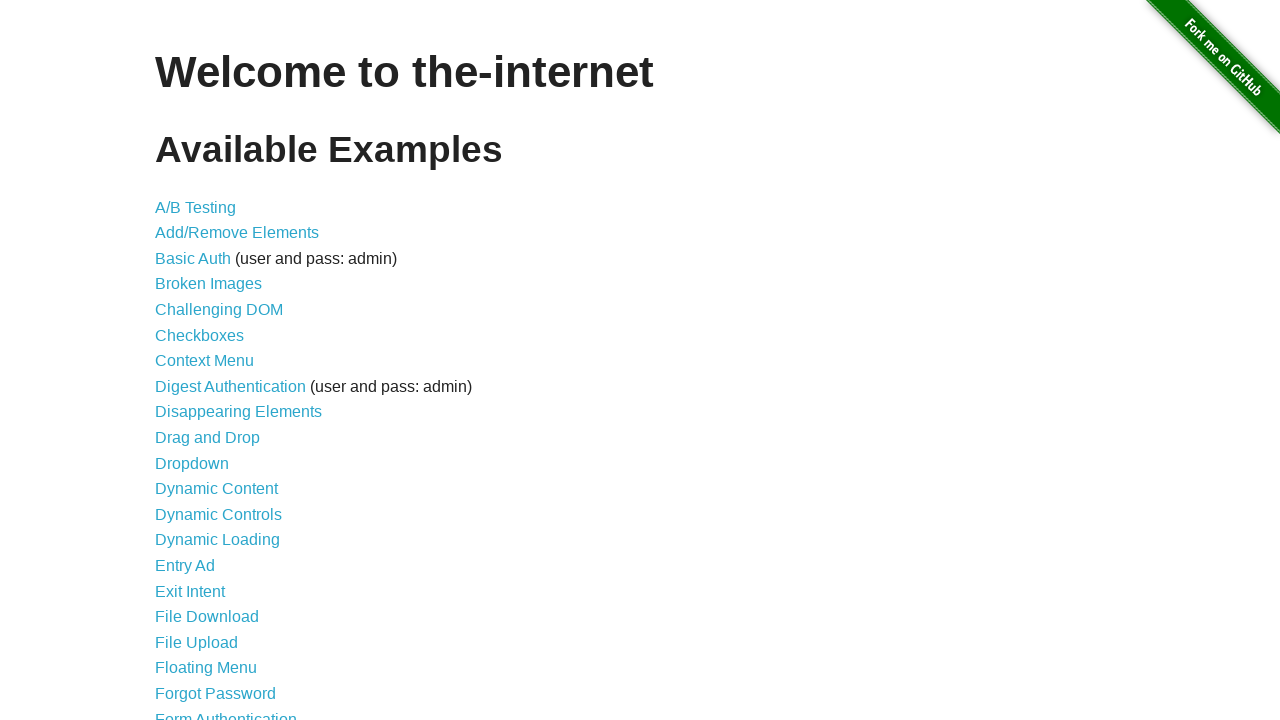

Loaded jQuery Growl library using $.getScript()
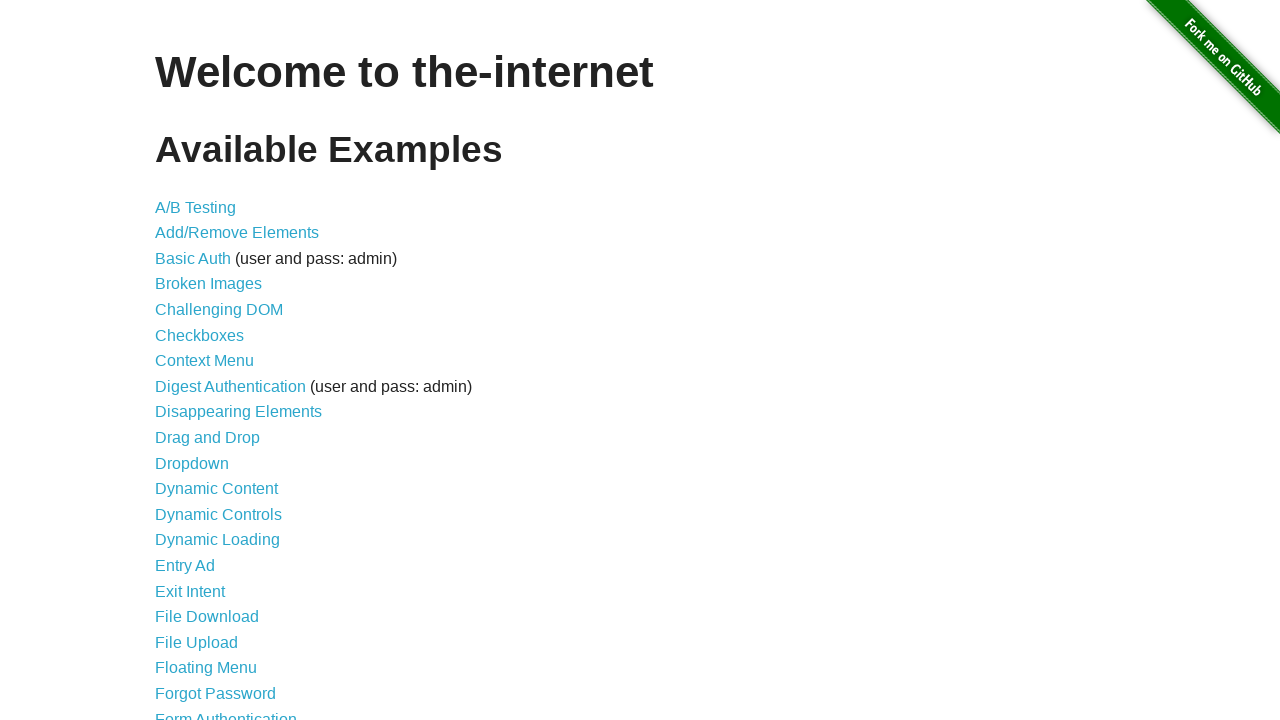

Added jQuery Growl stylesheet to page head
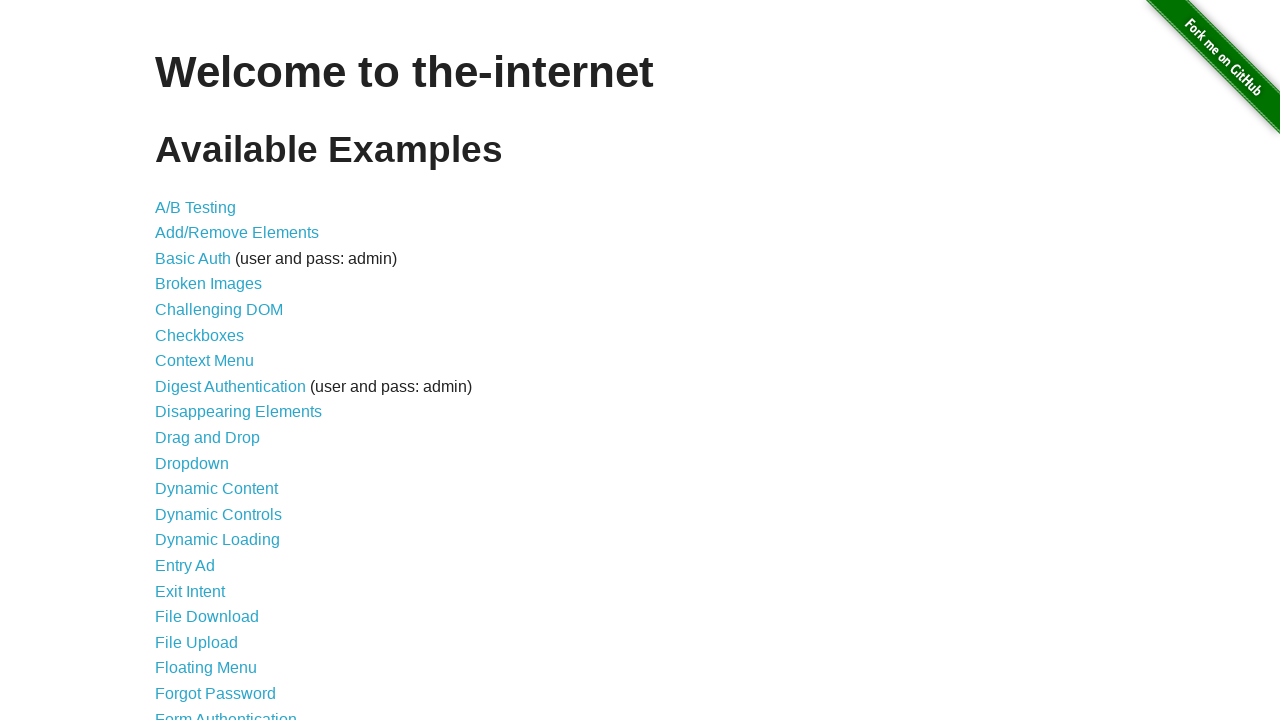

Waited for jQuery Growl library to load and become available
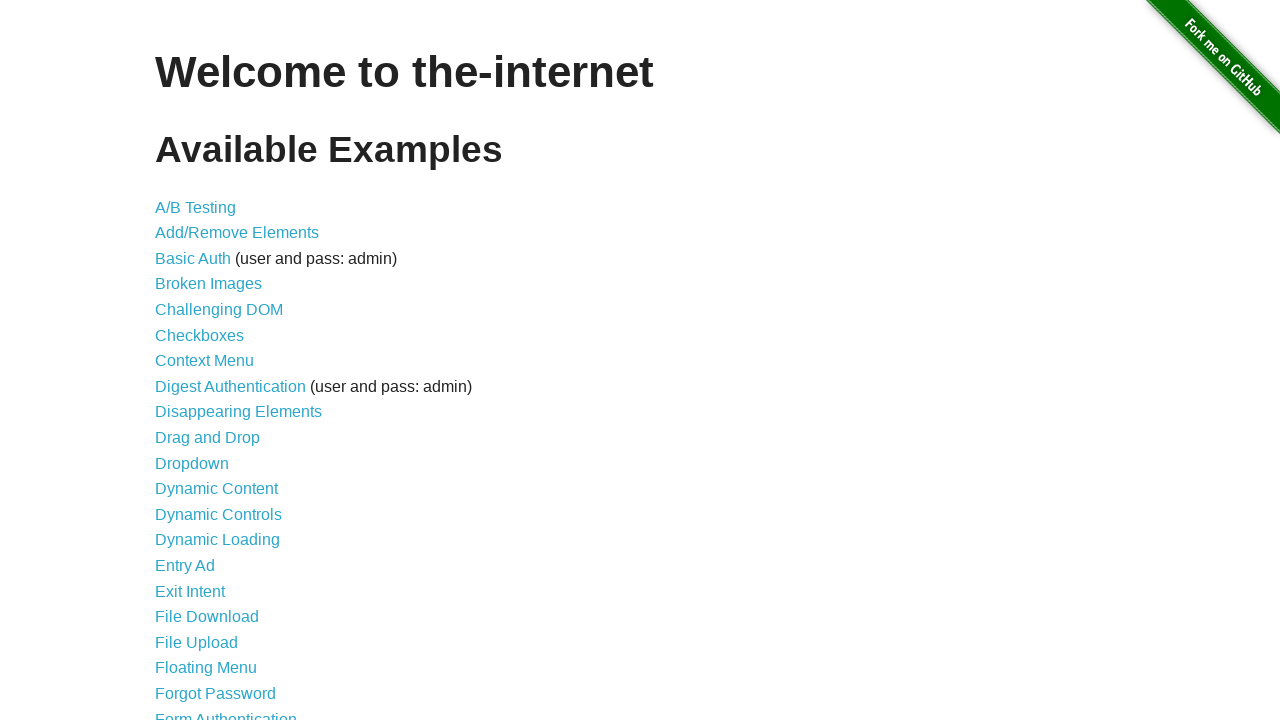

Displayed jQuery Growl notification with title 'GET' and message '/'
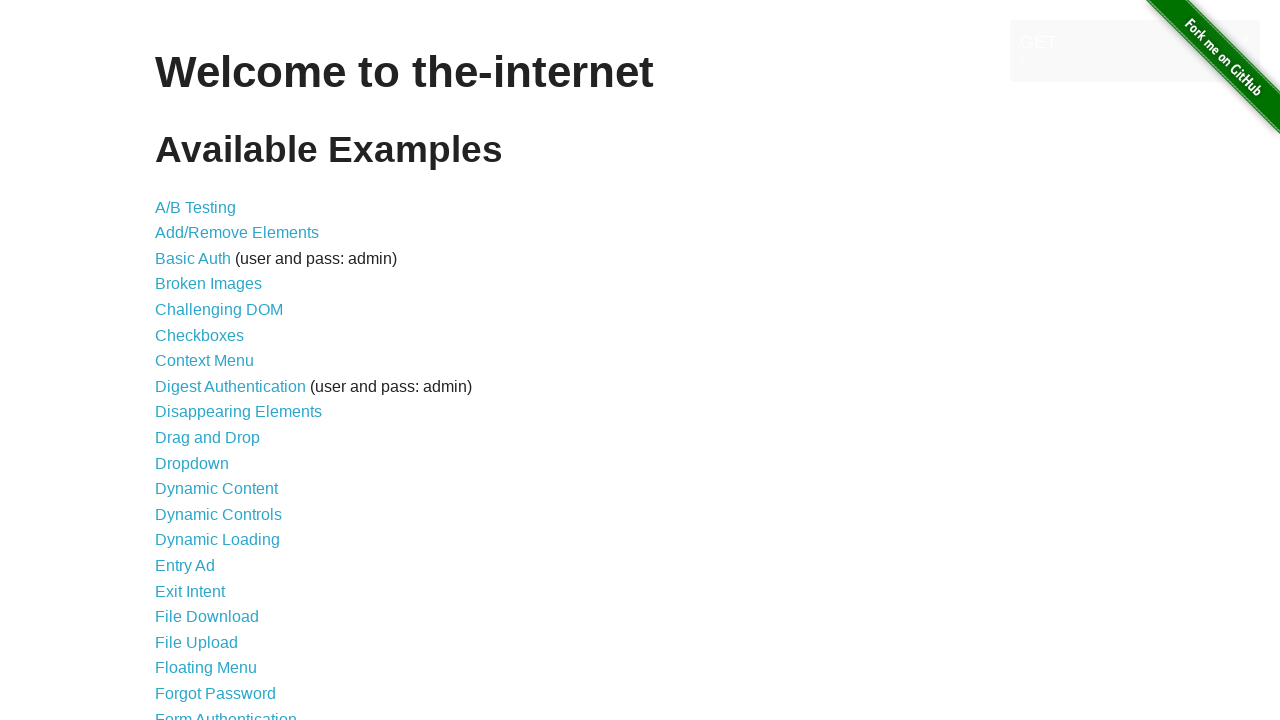

Waited 2 seconds to observe the notification
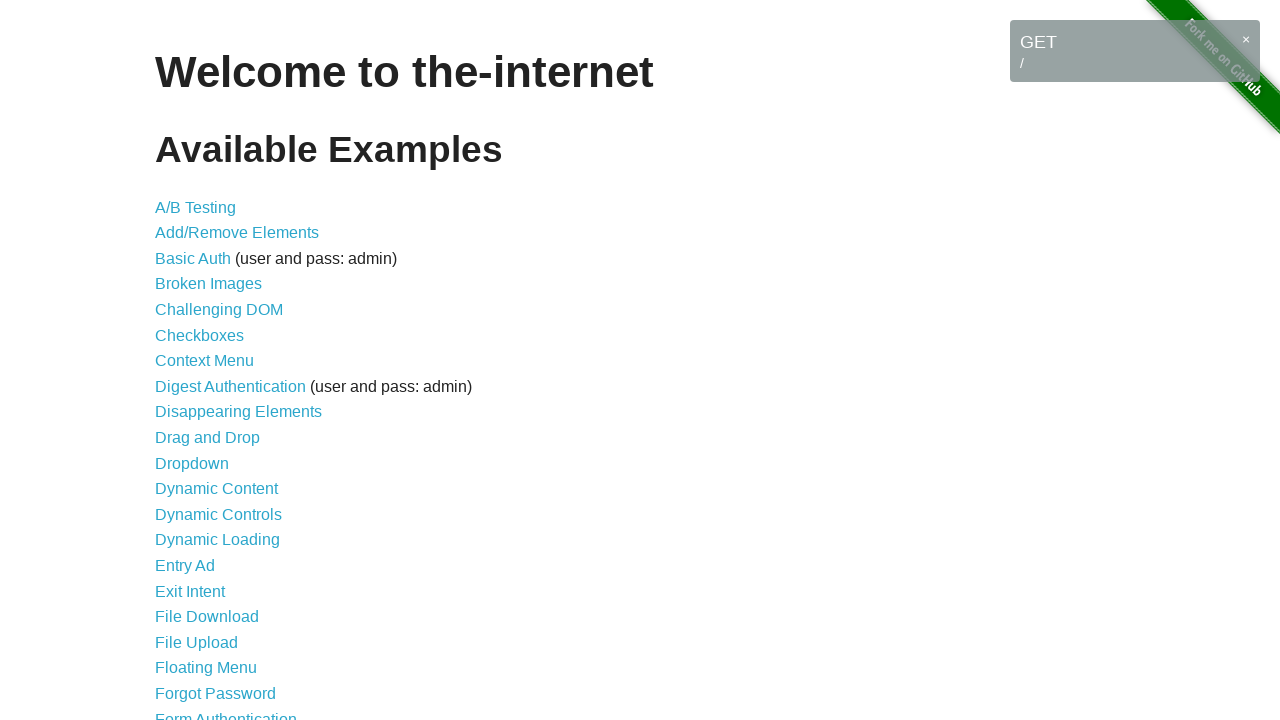

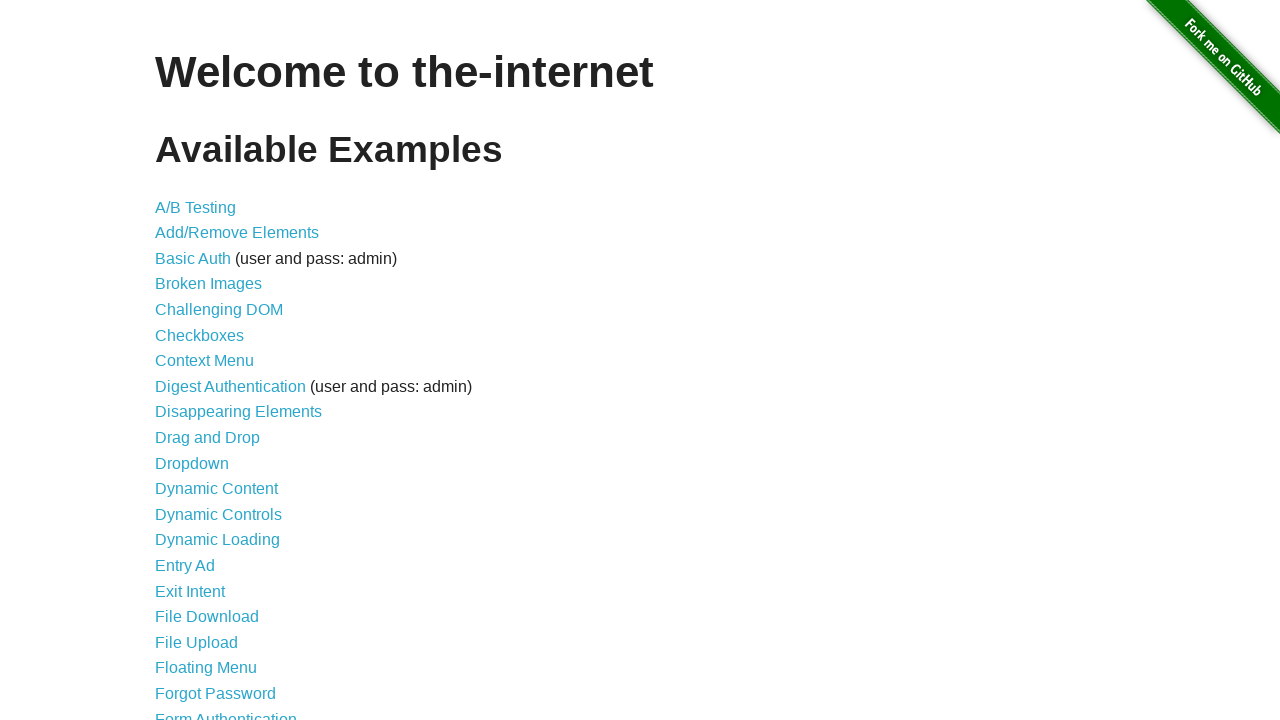